Tests dynamic click functionality by clicking a button and verifying the success message appears.

Starting URL: https://demoqa.com/buttons

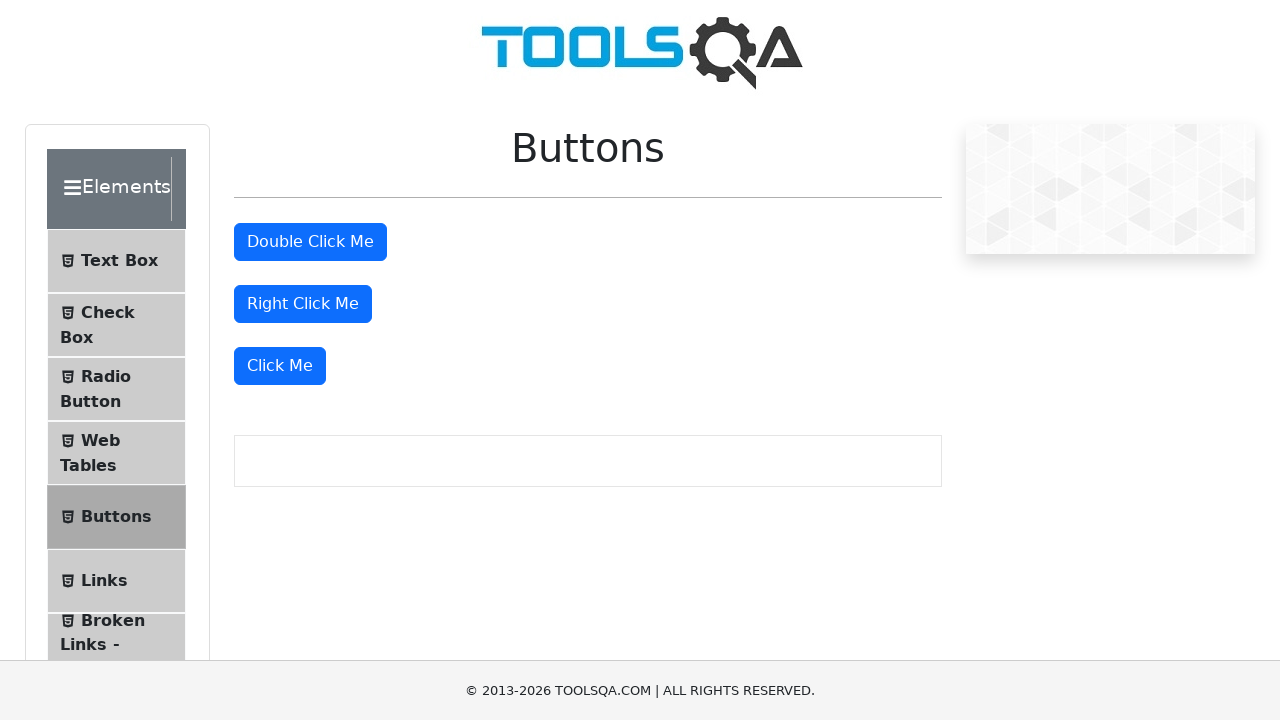

Scrolled dynamic click button into view
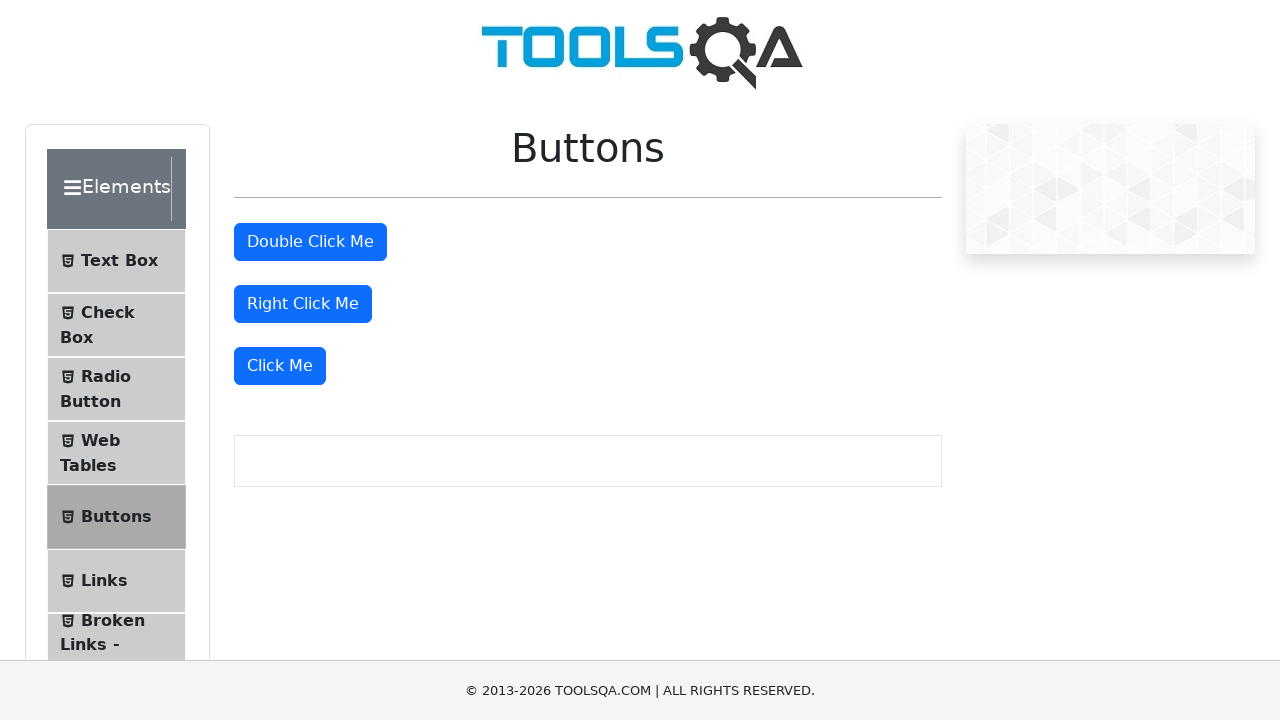

Clicked the dynamic click button at (280, 366) on xpath=//*[@id='rightClickBtn']/../following-sibling::div/button
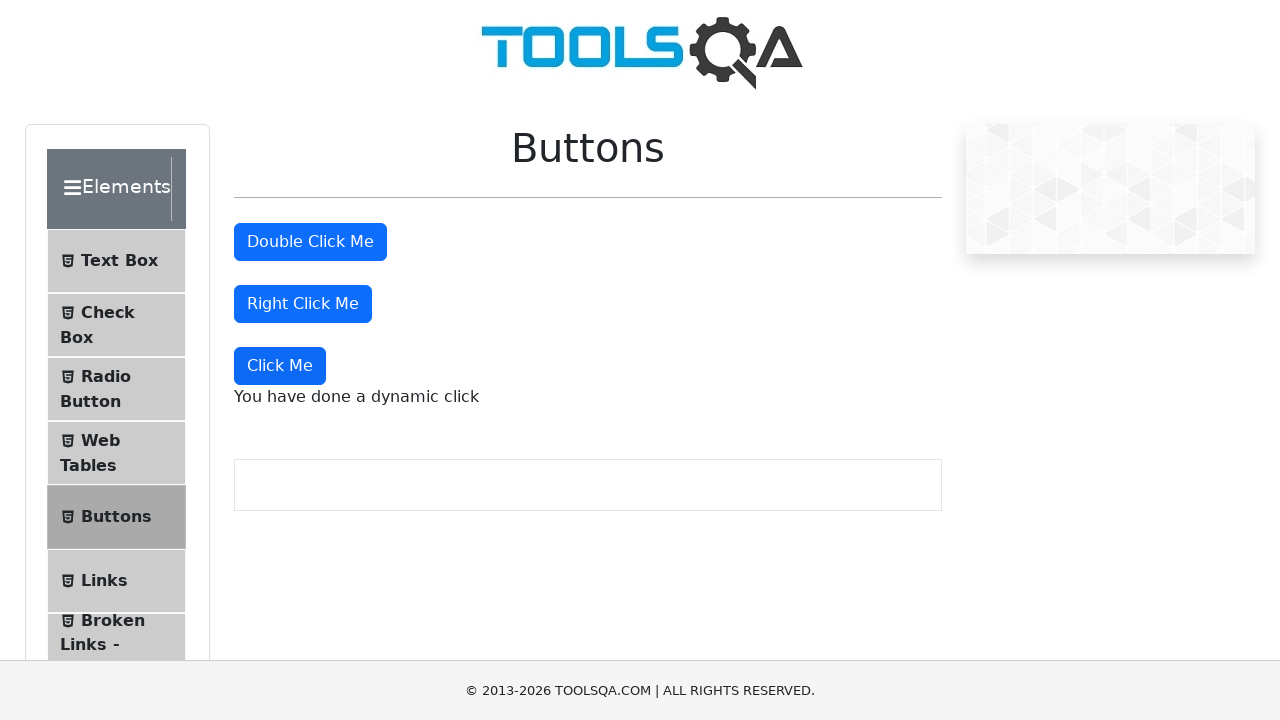

Success message appeared on page
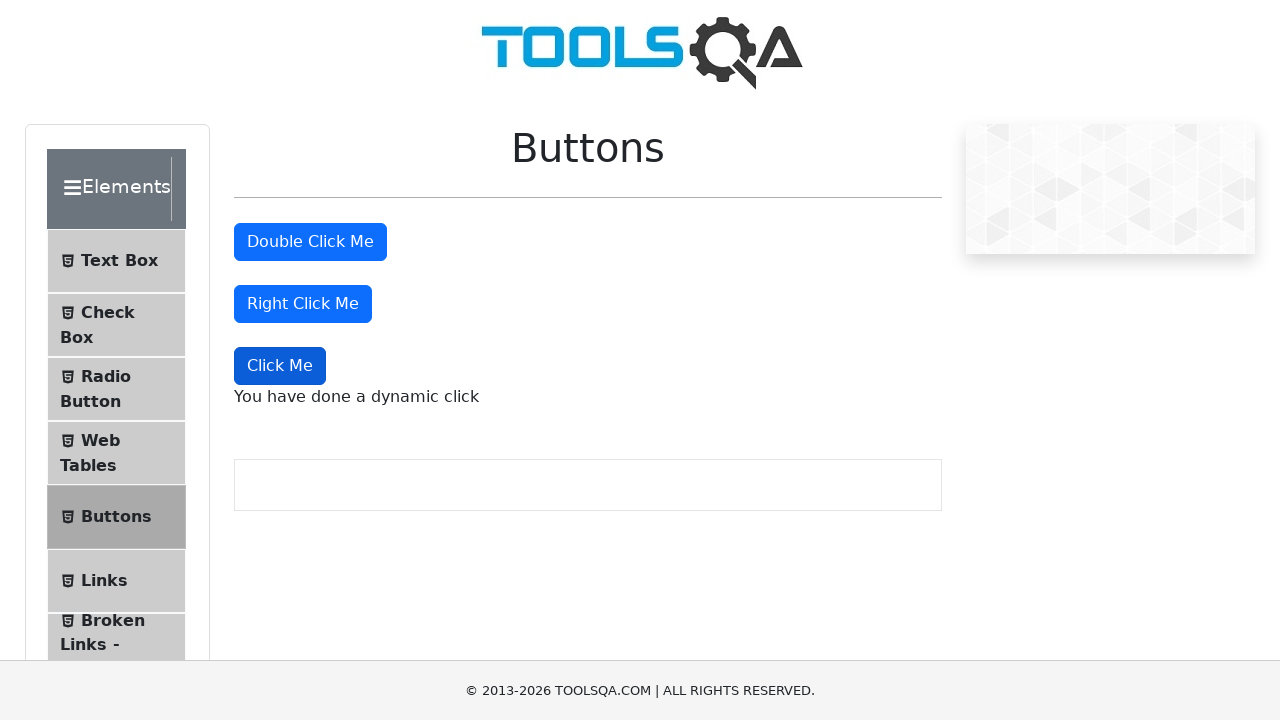

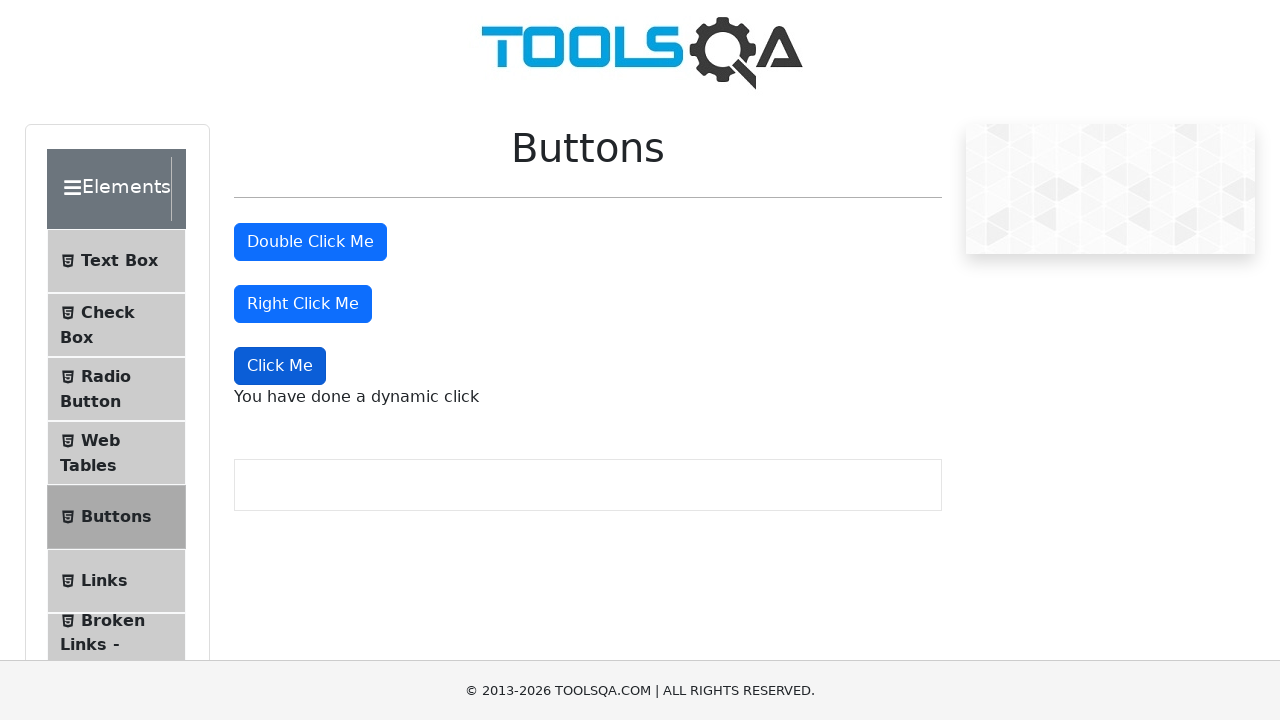